Navigates to the Rahul Shetty Academy Angular Practice page and verifies the page loads by checking the title is accessible.

Starting URL: https://rahulshettyacademy.com/angularPractice/#/

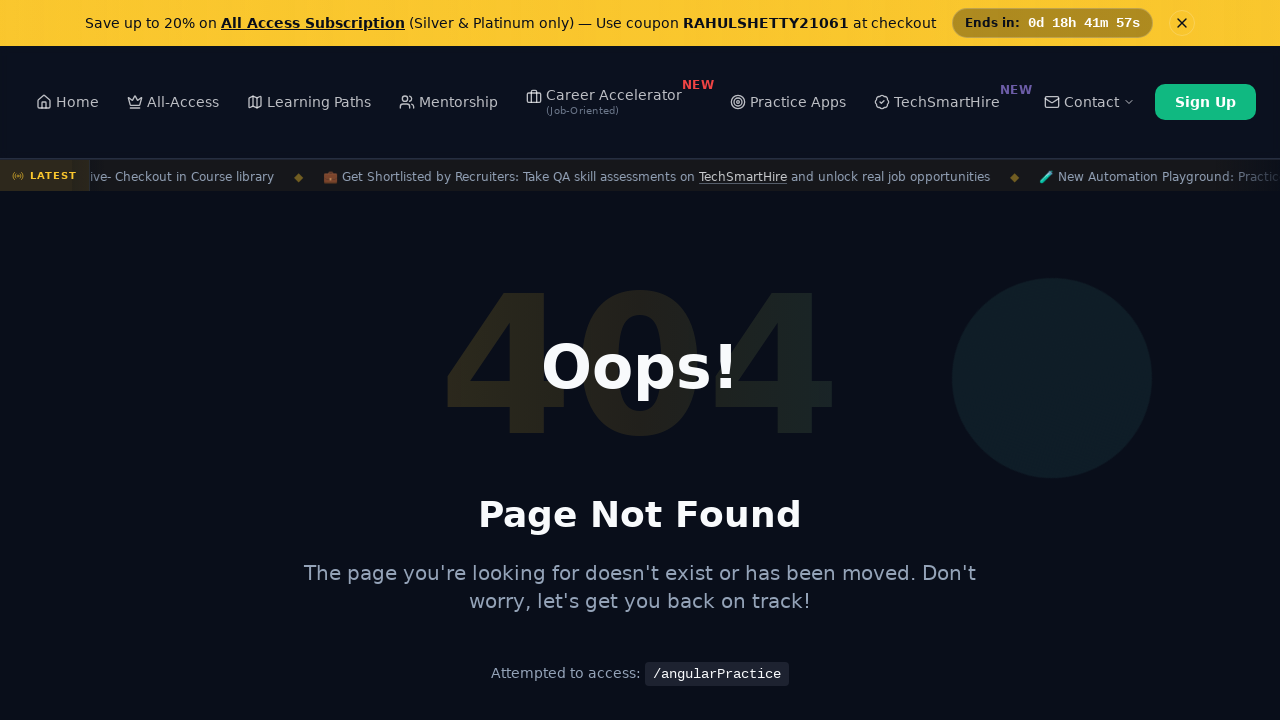

Waited for page to reach network idle state
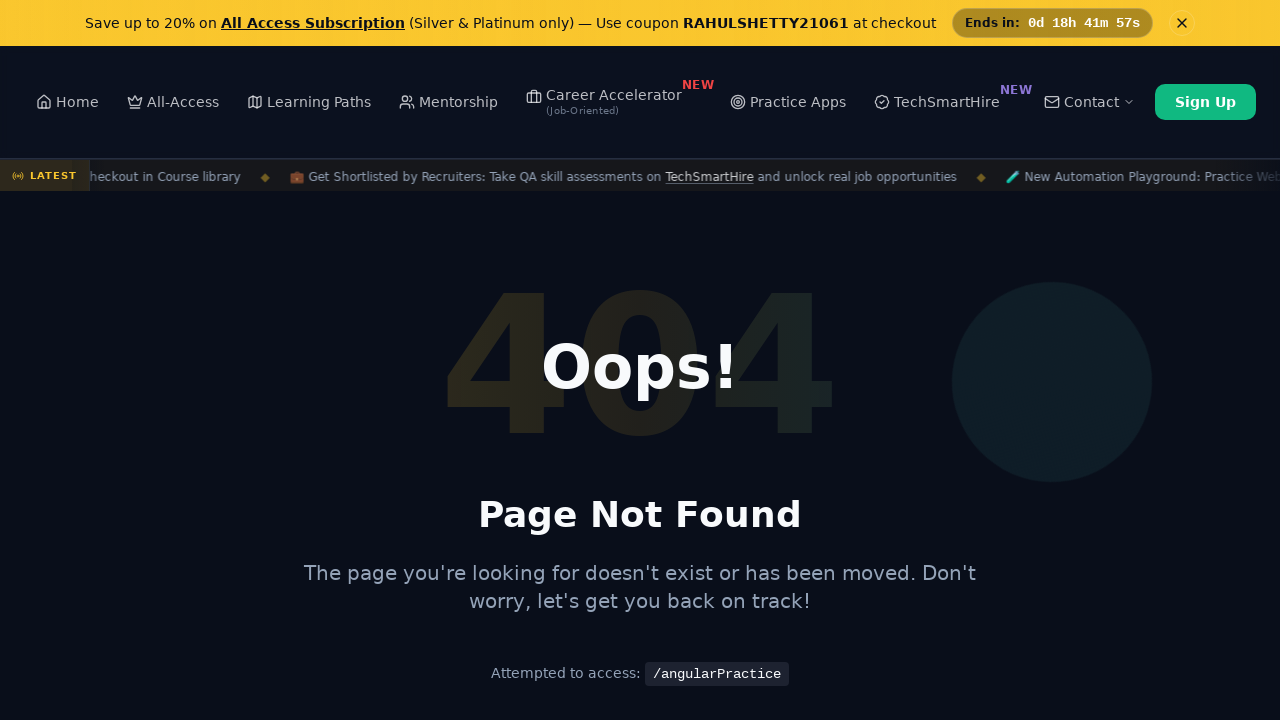

Retrieved page title: Page Not Found | Rahul Shetty Academy
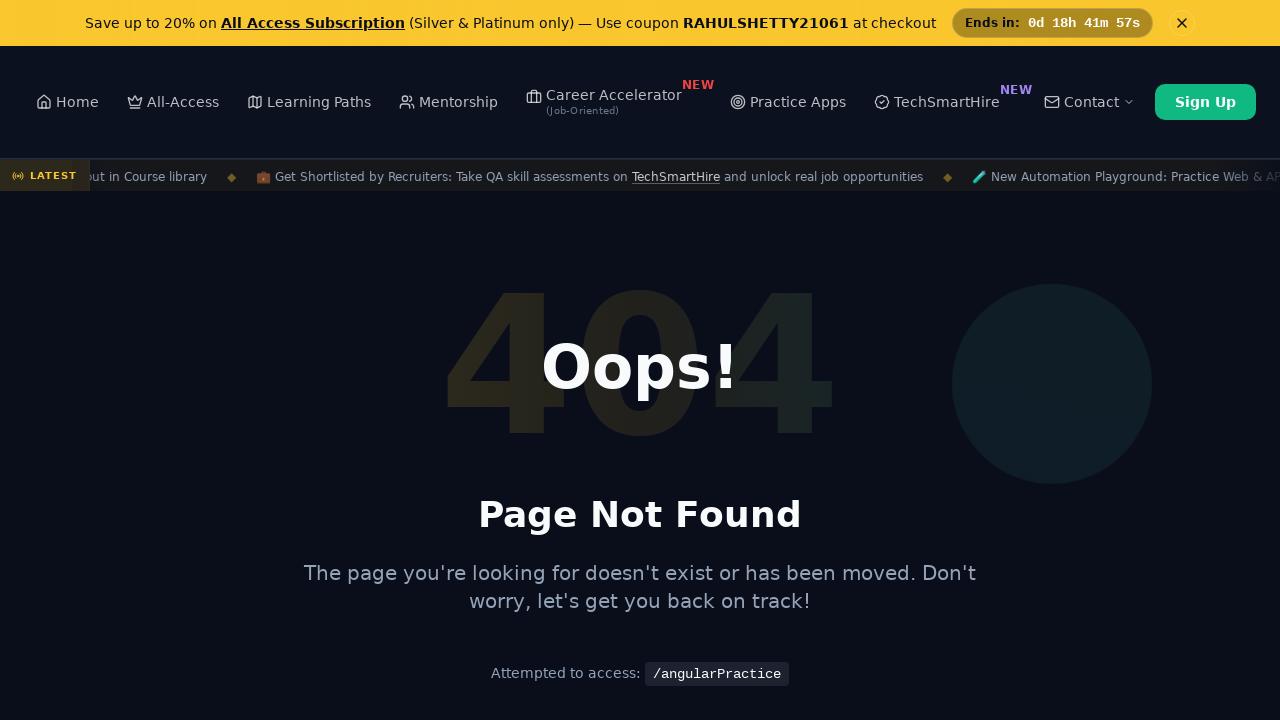

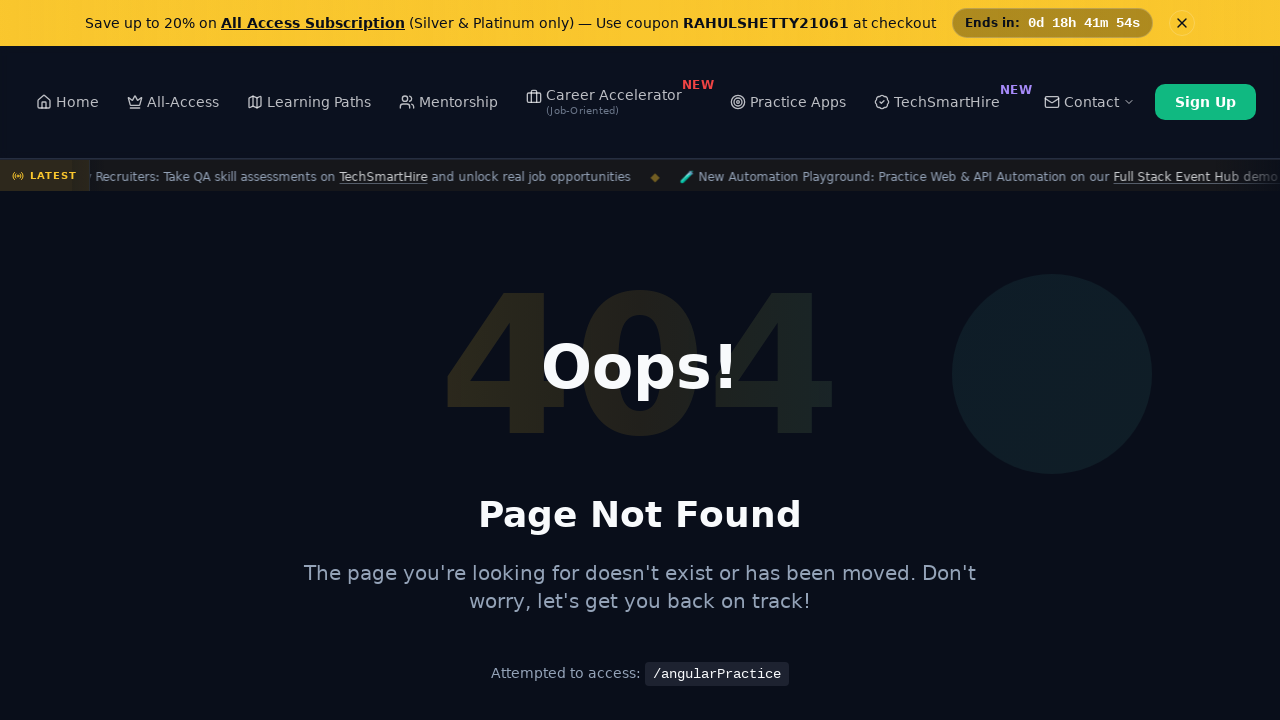